Tests a practice form by filling in name and email fields, clicking a checkbox, selecting a gender from a dropdown, submitting the form, and verifying the success message is displayed.

Starting URL: https://rahulshettyacademy.com/angularpractice

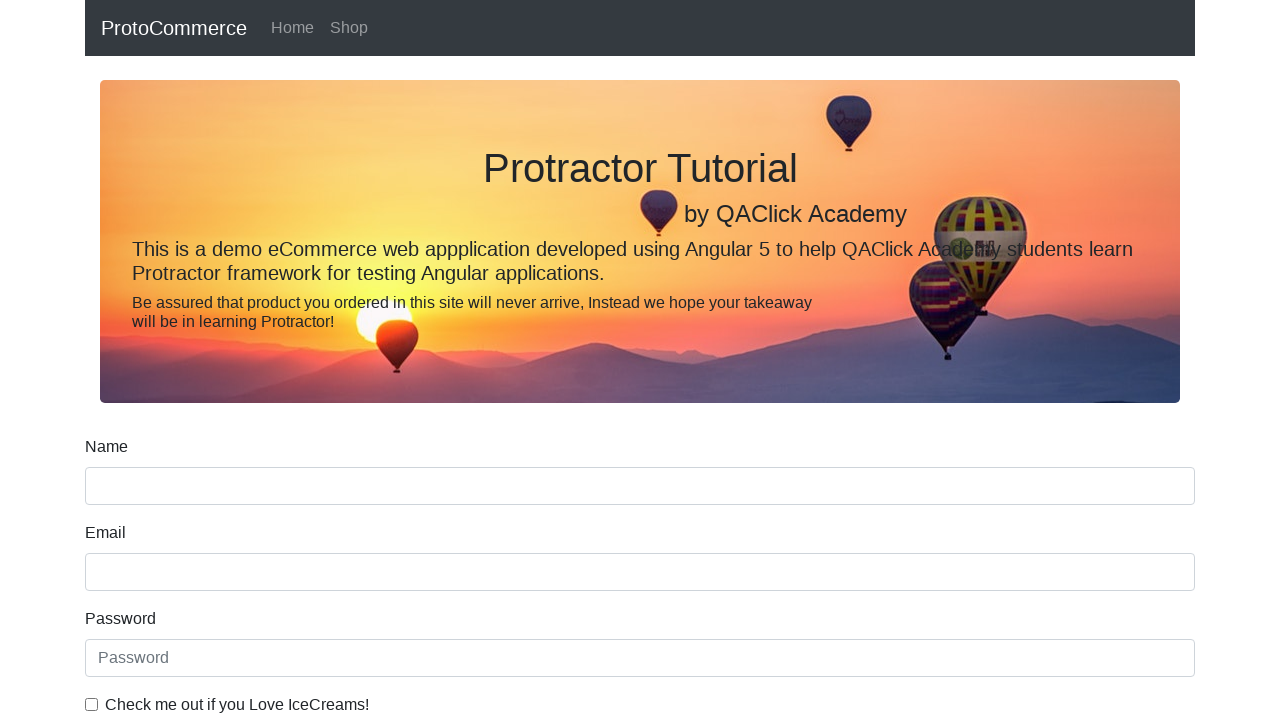

Filled name field with 'Hector' on input[name='name']
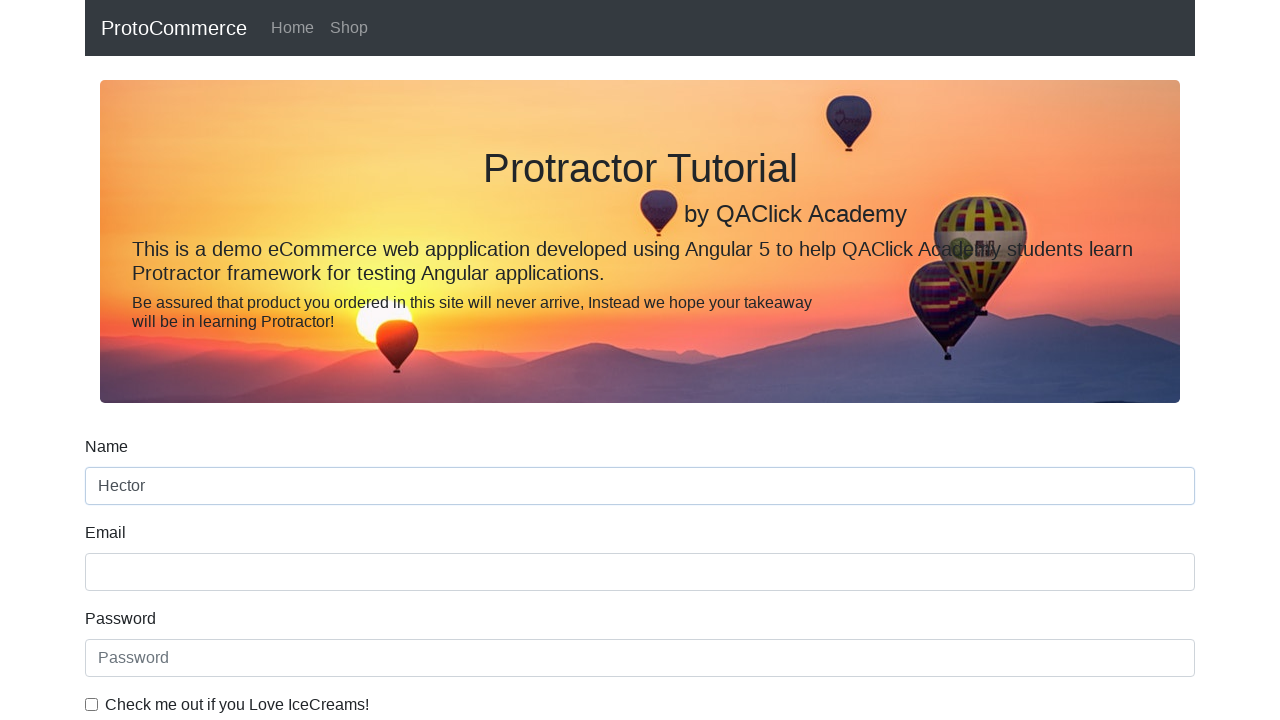

Filled email field with 'ssshhernandez@gmail.com' on input[name='email']
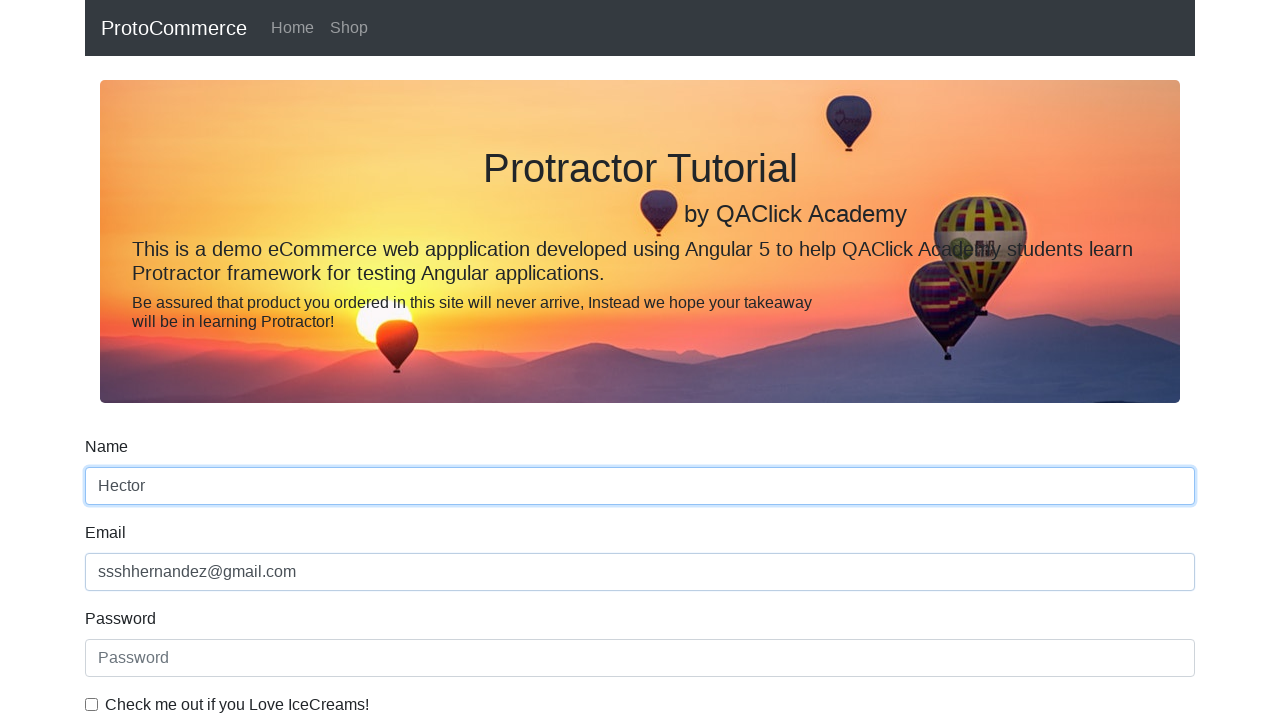

Clicked the checkbox at (92, 704) on #exampleCheck1
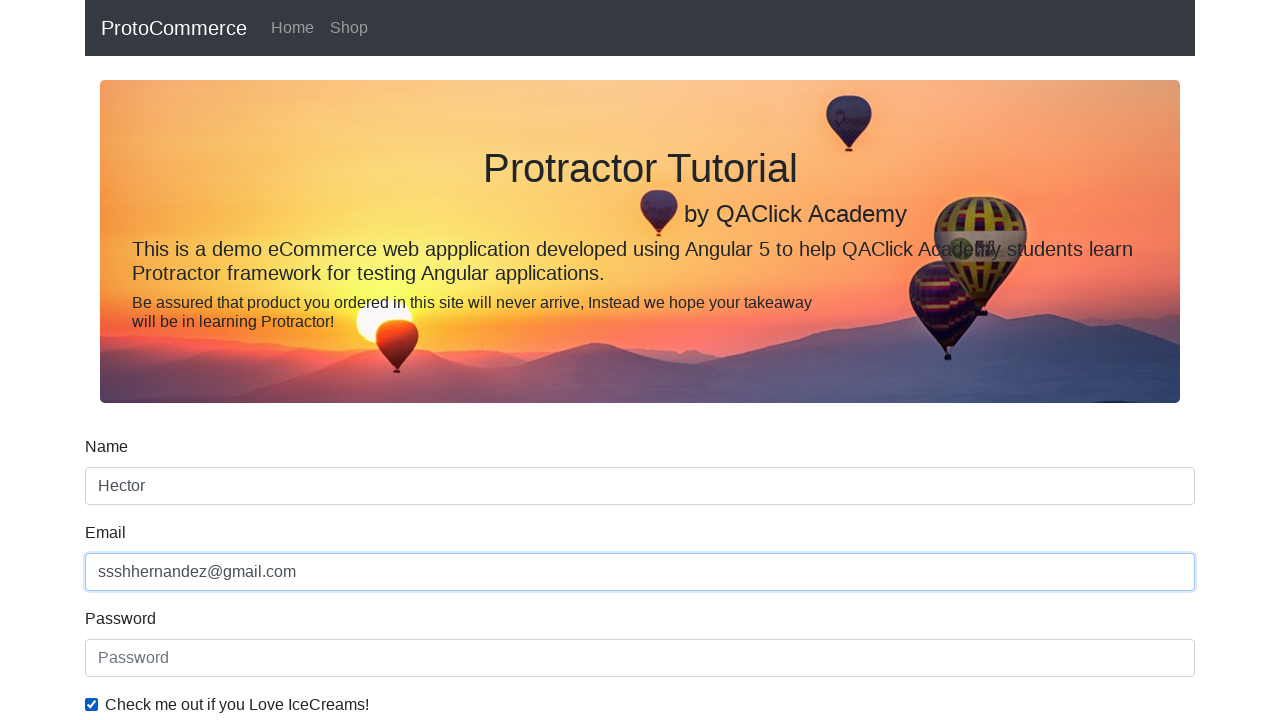

Selected 'Female' from gender dropdown on #exampleFormControlSelect1
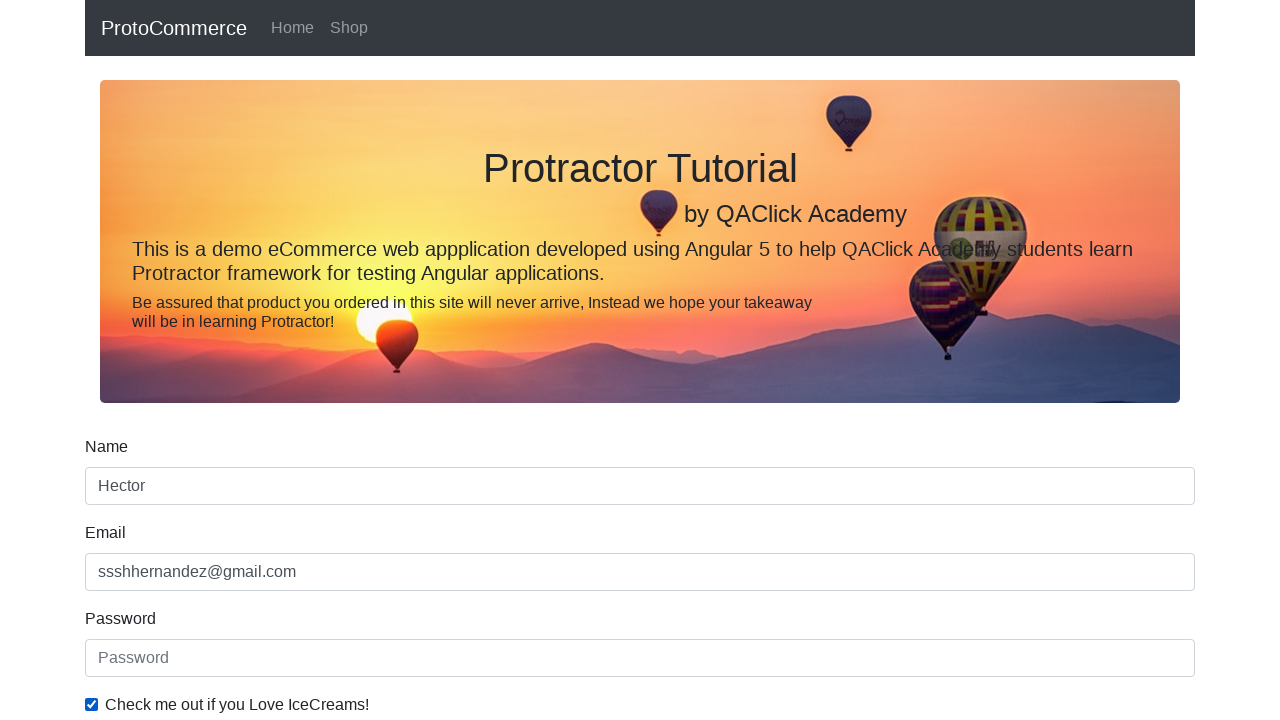

Waited 1 second before changing gender selection
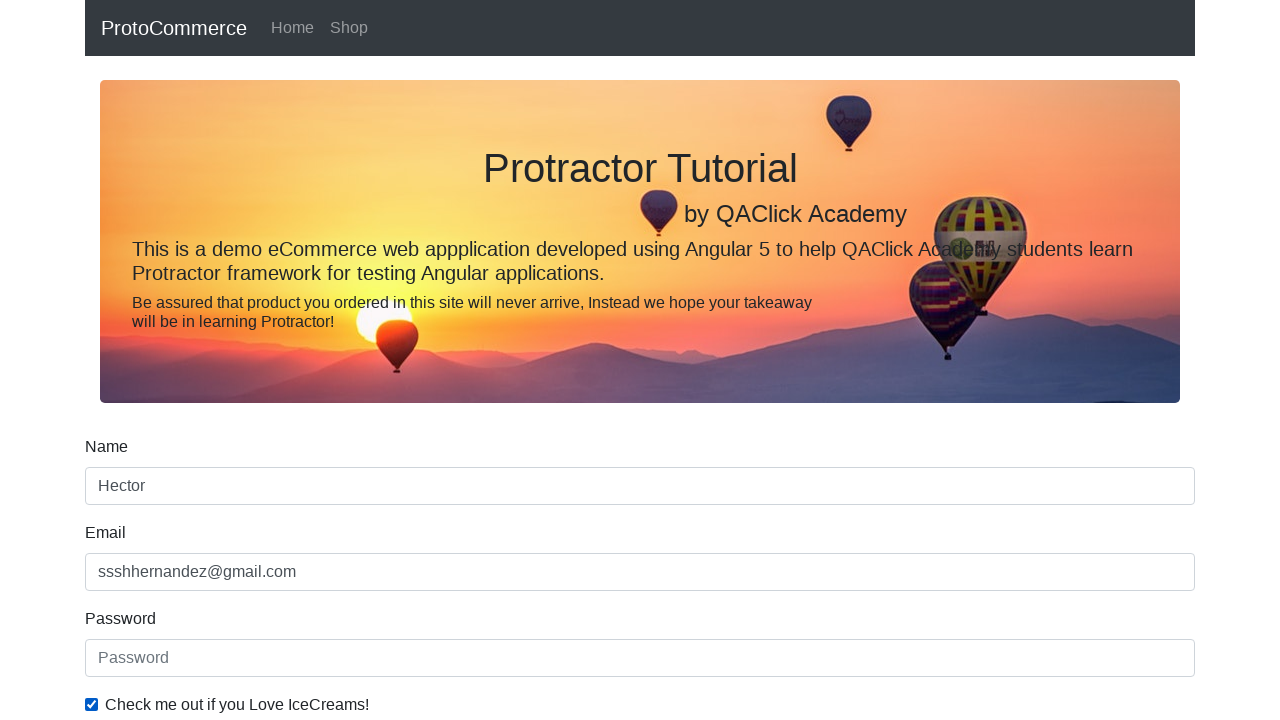

Changed gender selection to first option (Male) on #exampleFormControlSelect1
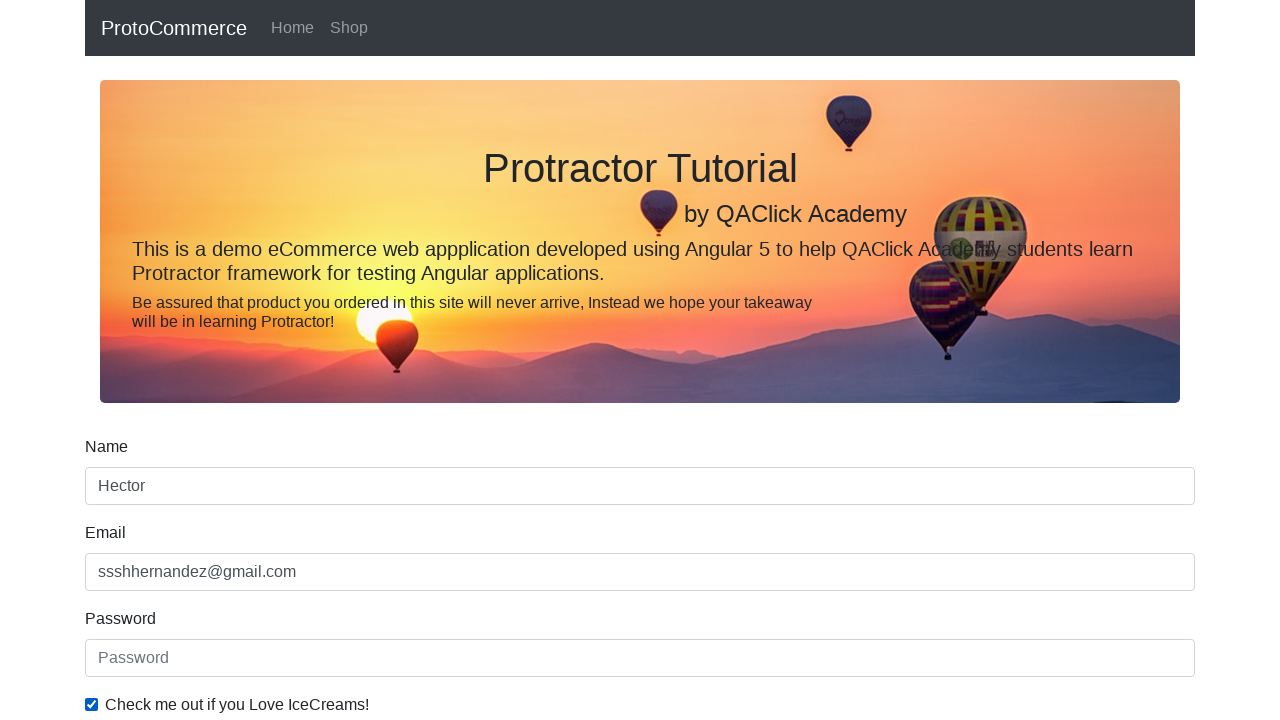

Clicked submit button to submit the form at (123, 491) on input[type='submit']
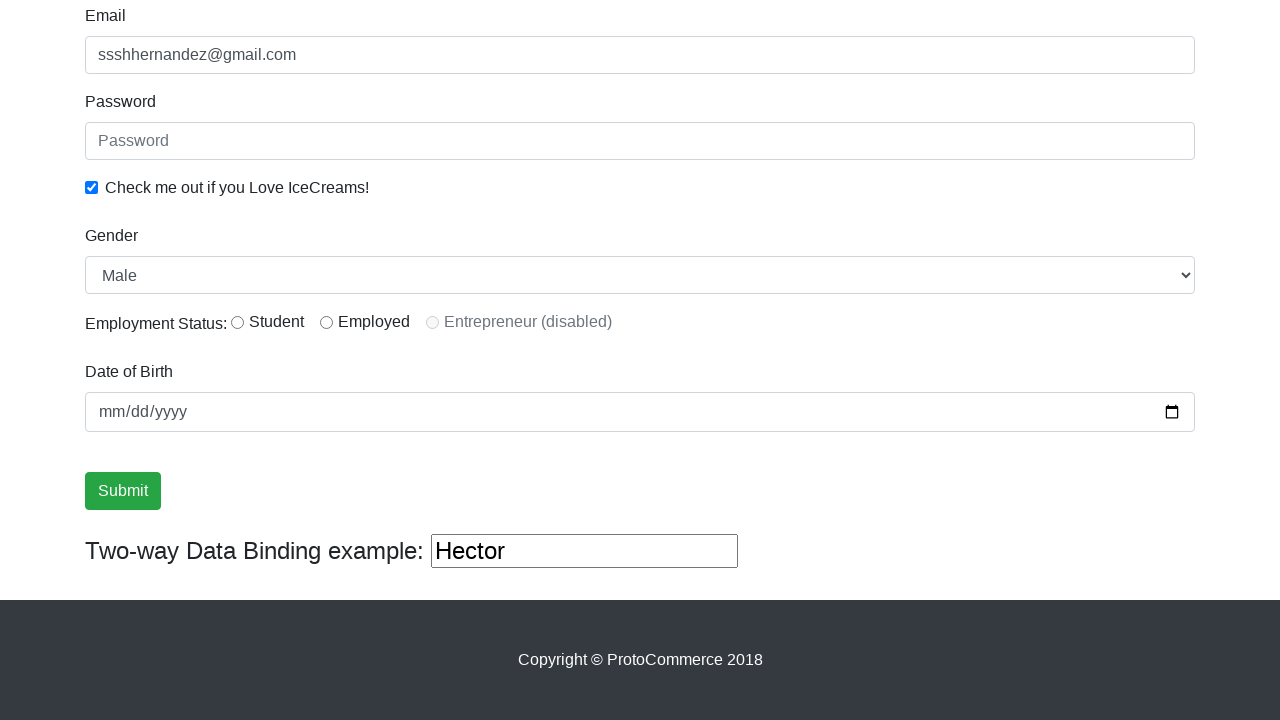

Success message appeared on the page
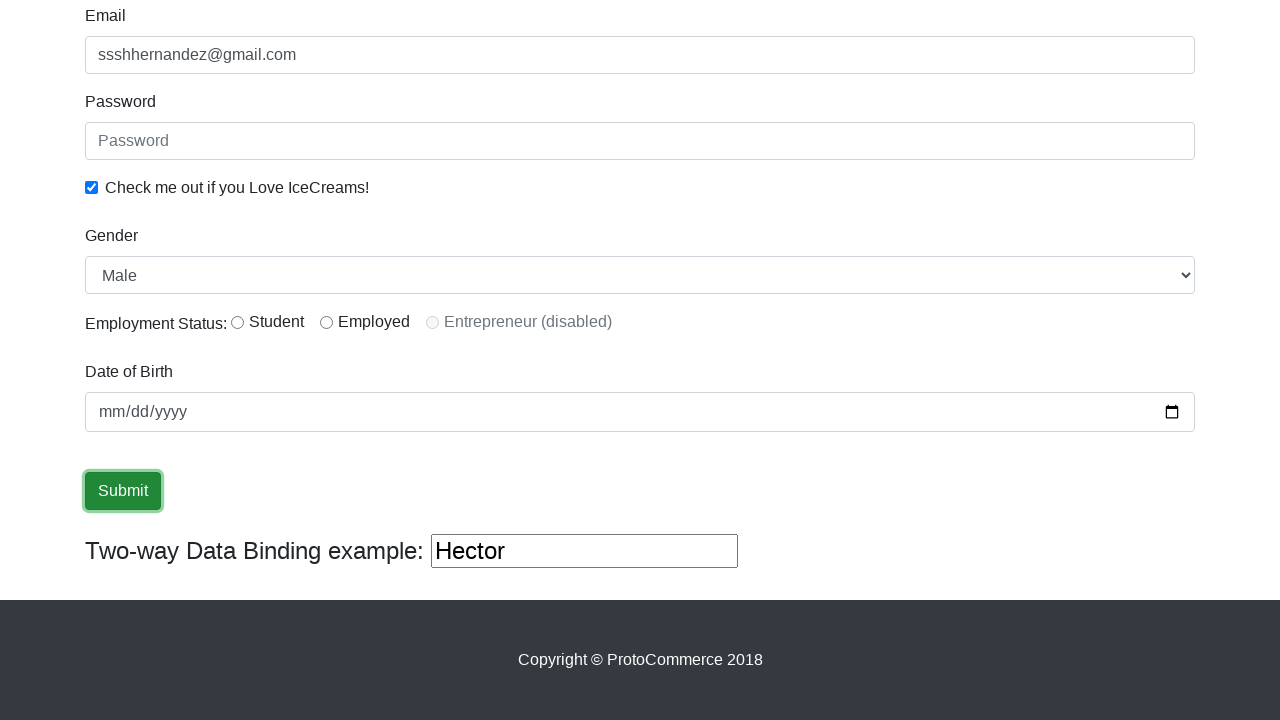

Retrieved success message text content
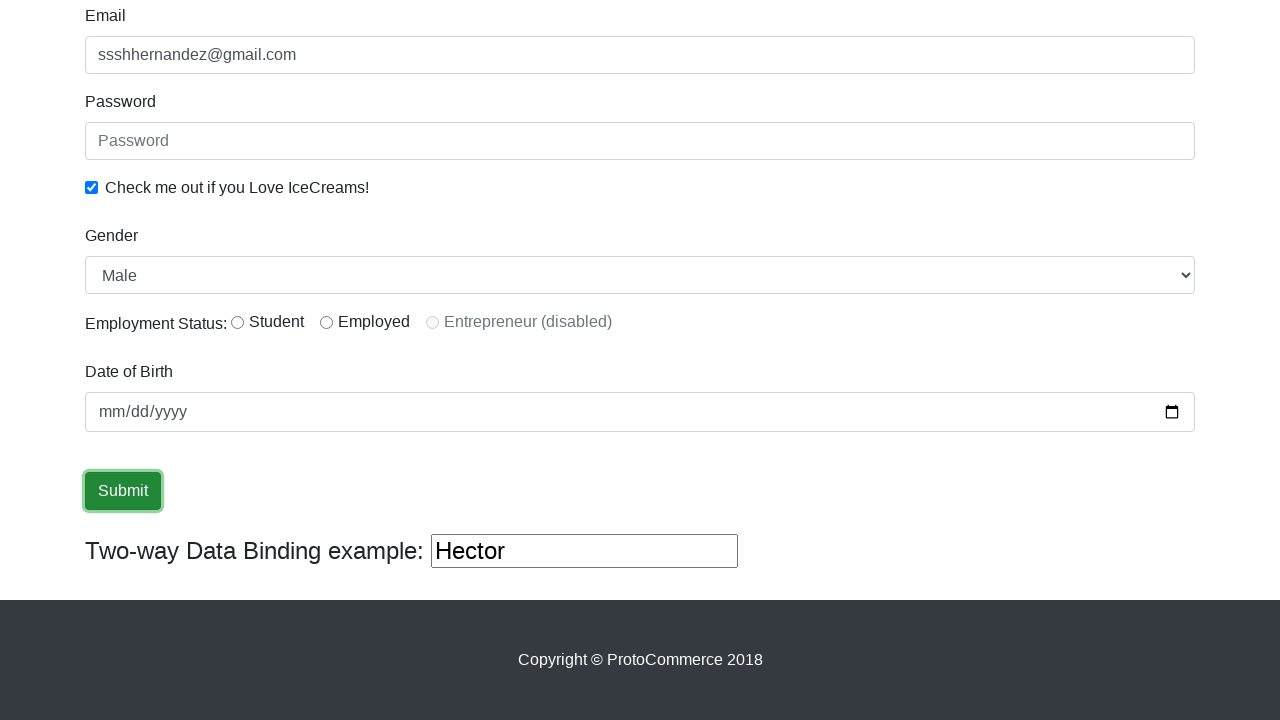

Verified success message contains 'success' text
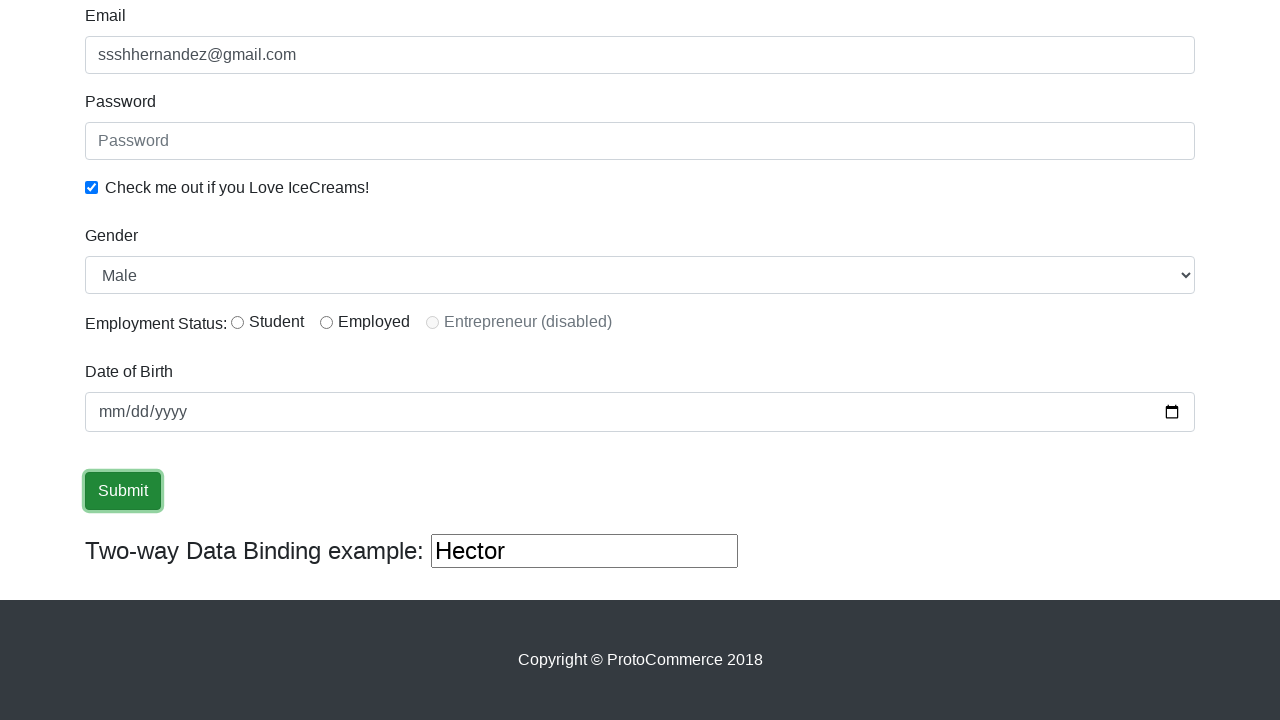

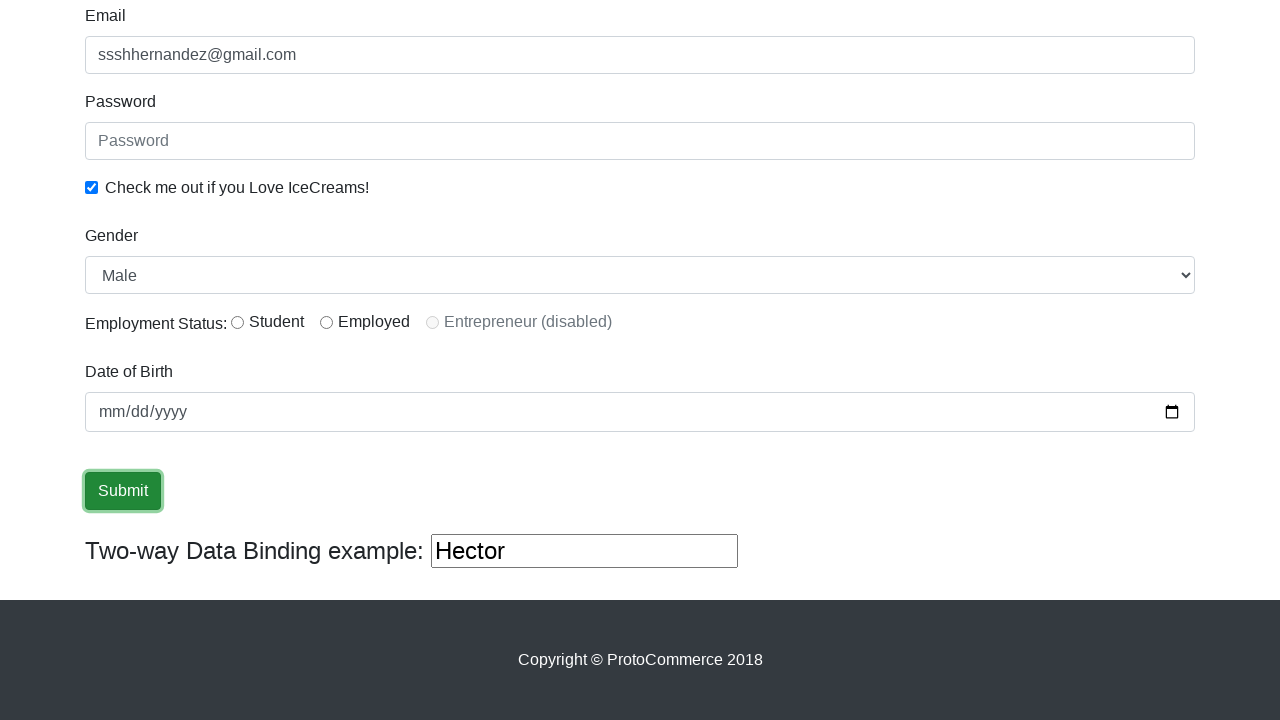